Tests the AngularJS todo list functionality by verifying existing todos are displayed and adding a new todo item to the list

Starting URL: http://www.angularjs.org

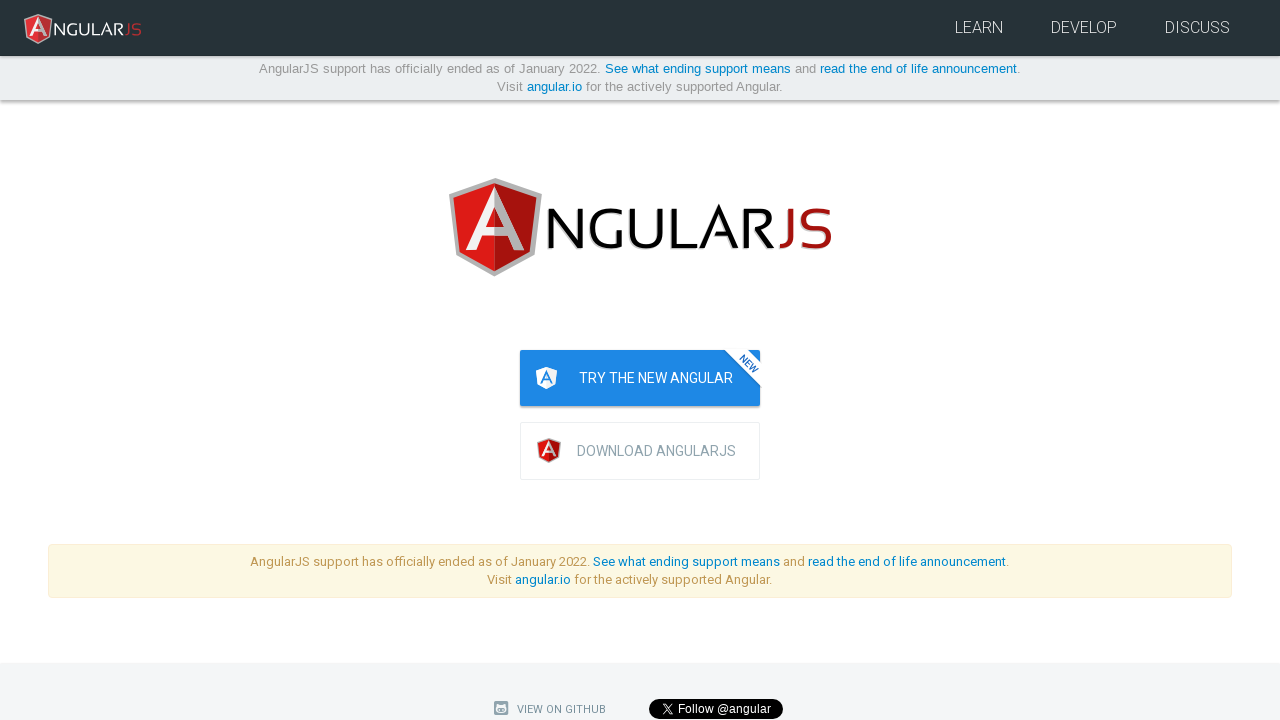

Waited for todo list items to be visible
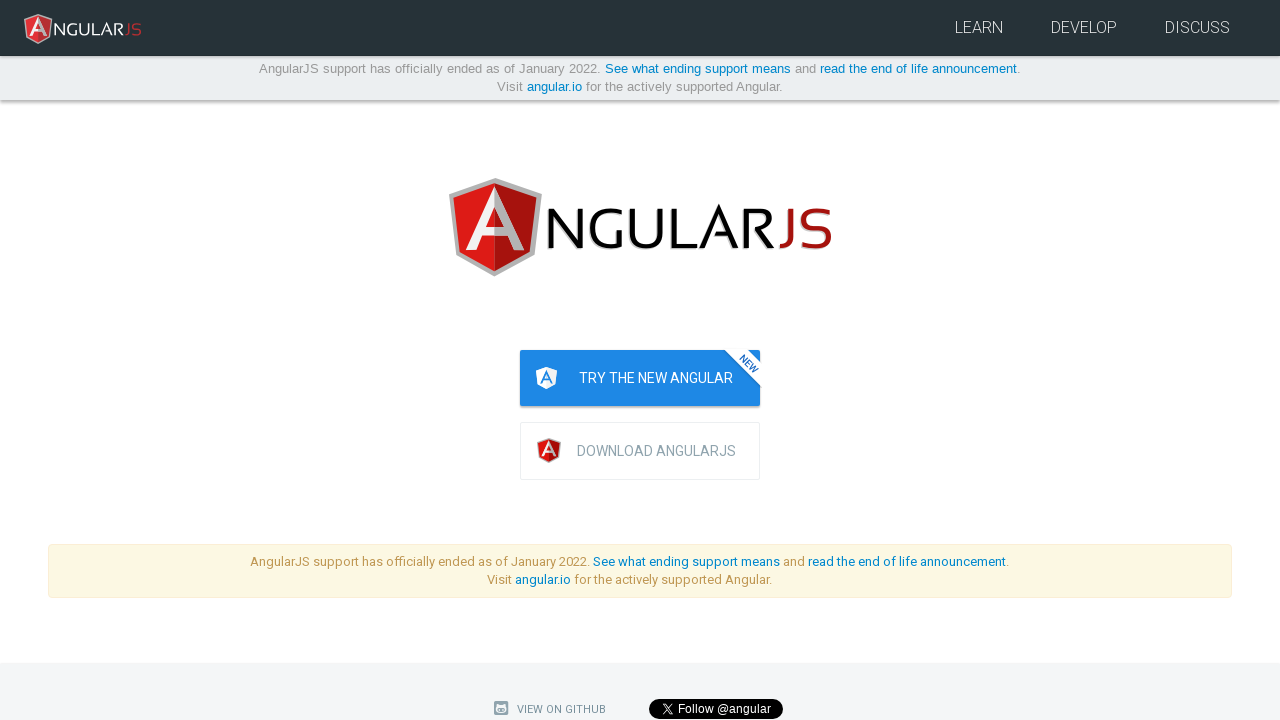

Filled todo input field with 'write a protractor test' on [ng-model="todoList.todoText"]
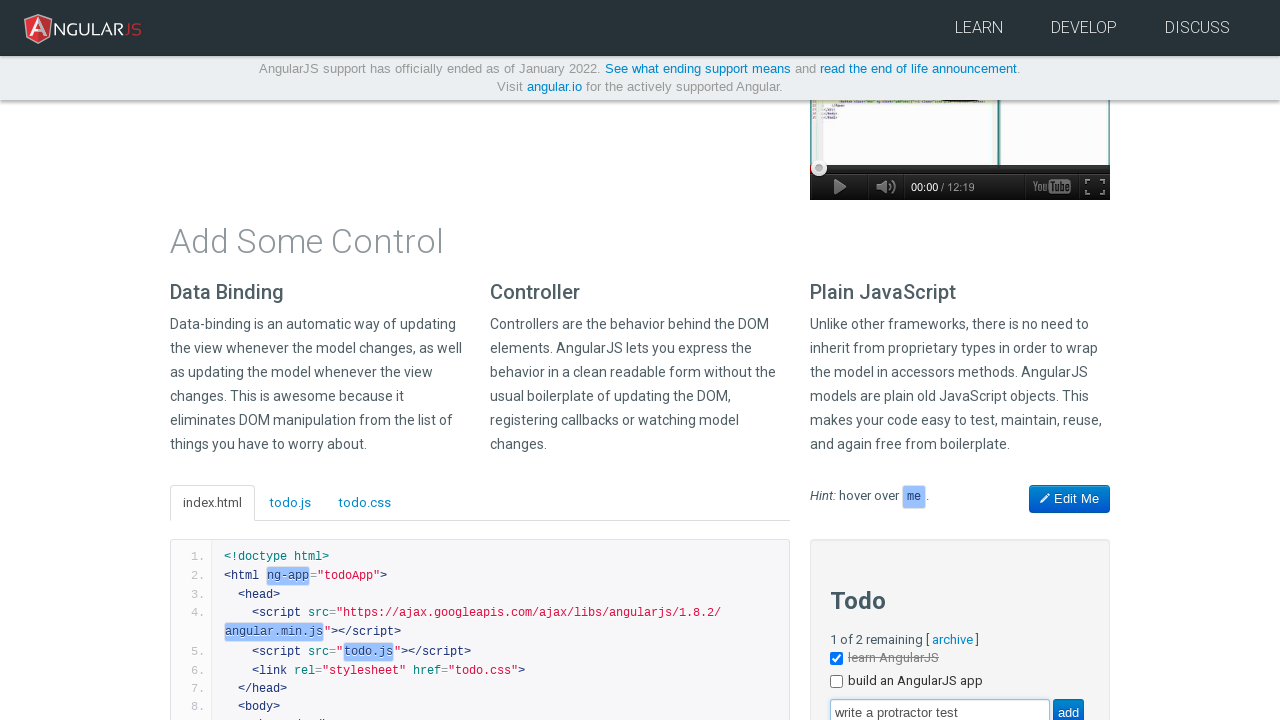

Clicked add button to create new todo item at (1068, 706) on [value="add"]
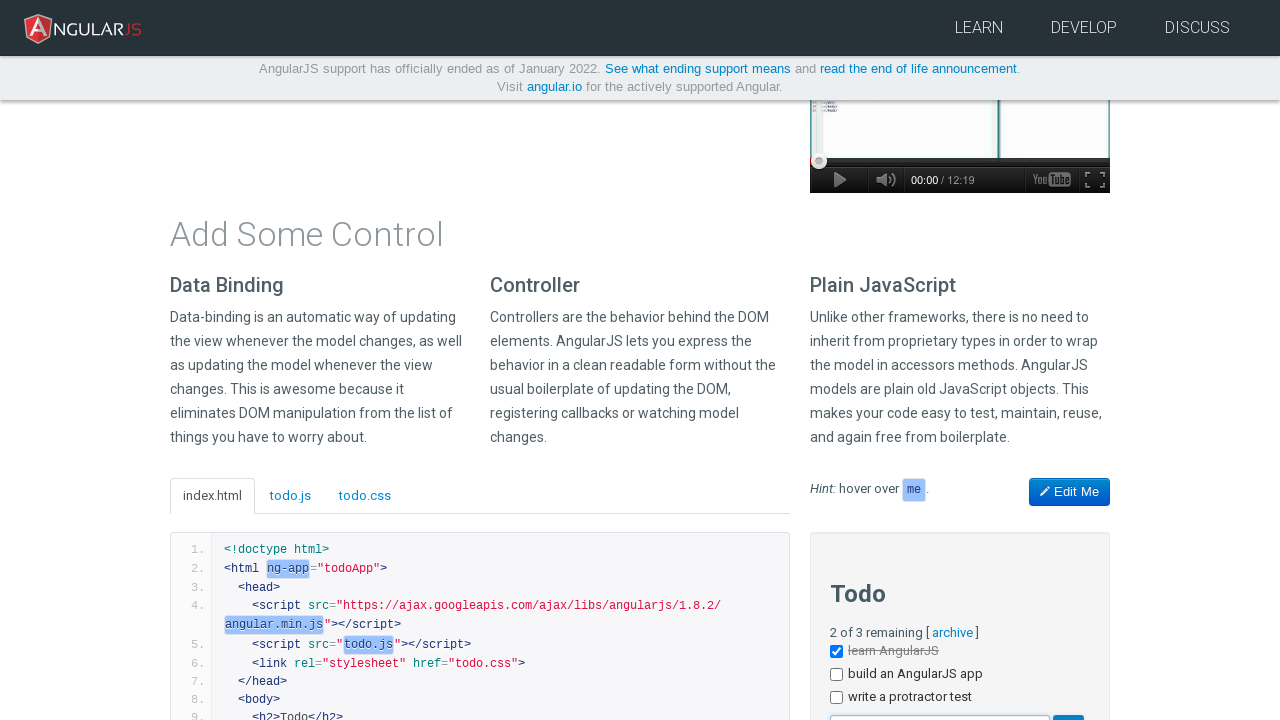

New todo item appeared in the list
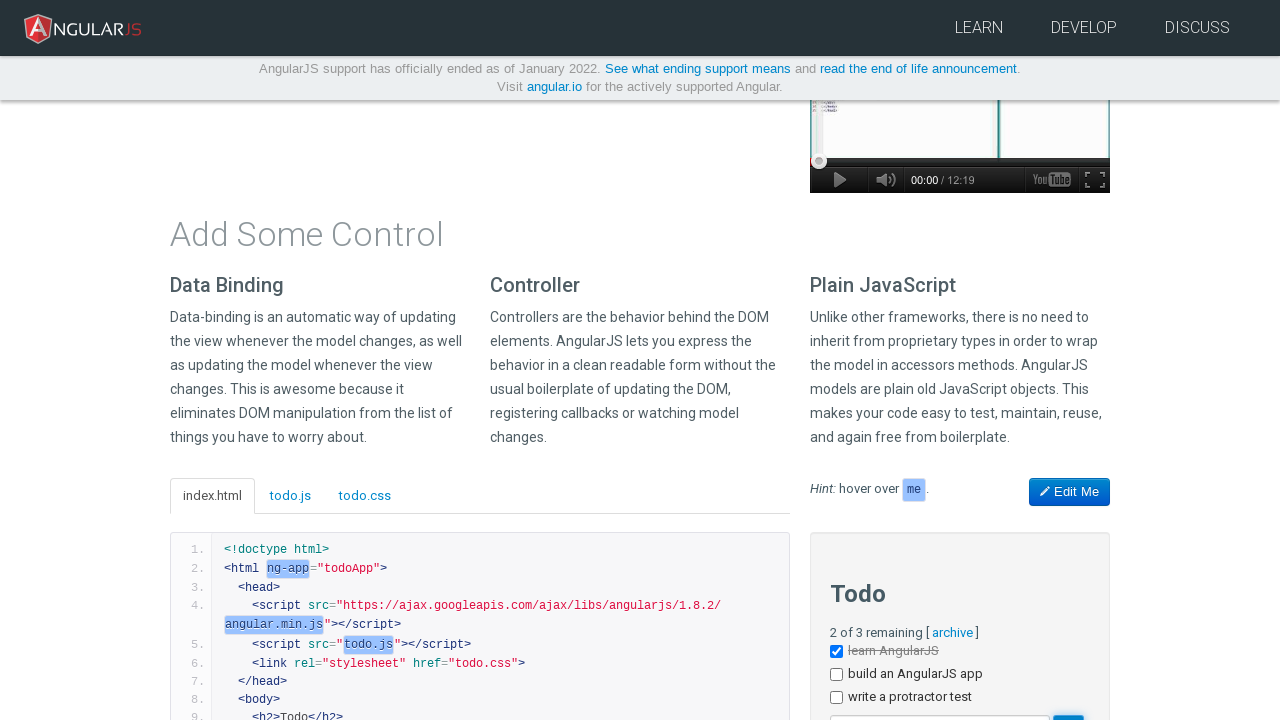

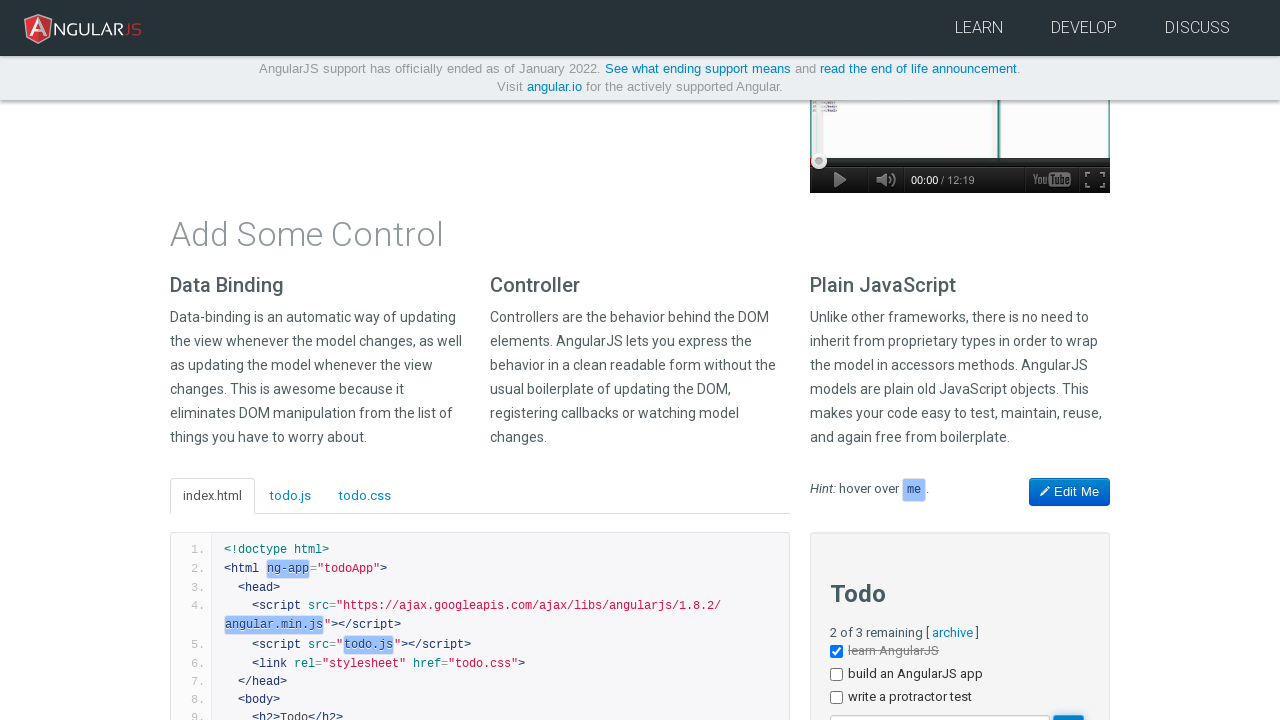